Navigates from SBIS website to Tensor website through contacts page, verifies "Сила в людях" block exists, and navigates to the about page

Starting URL: https://sbis.ru/

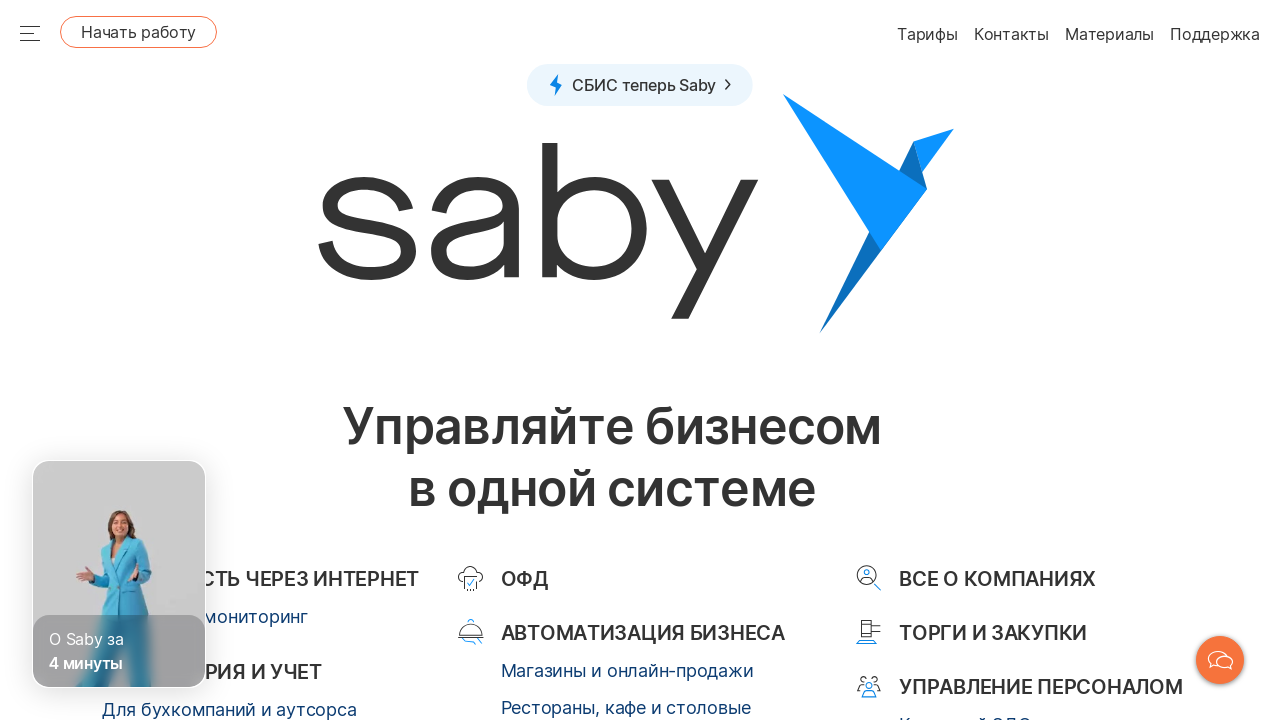

Clicked on Contacts link at (972, 360) on a[href="/contacts"]
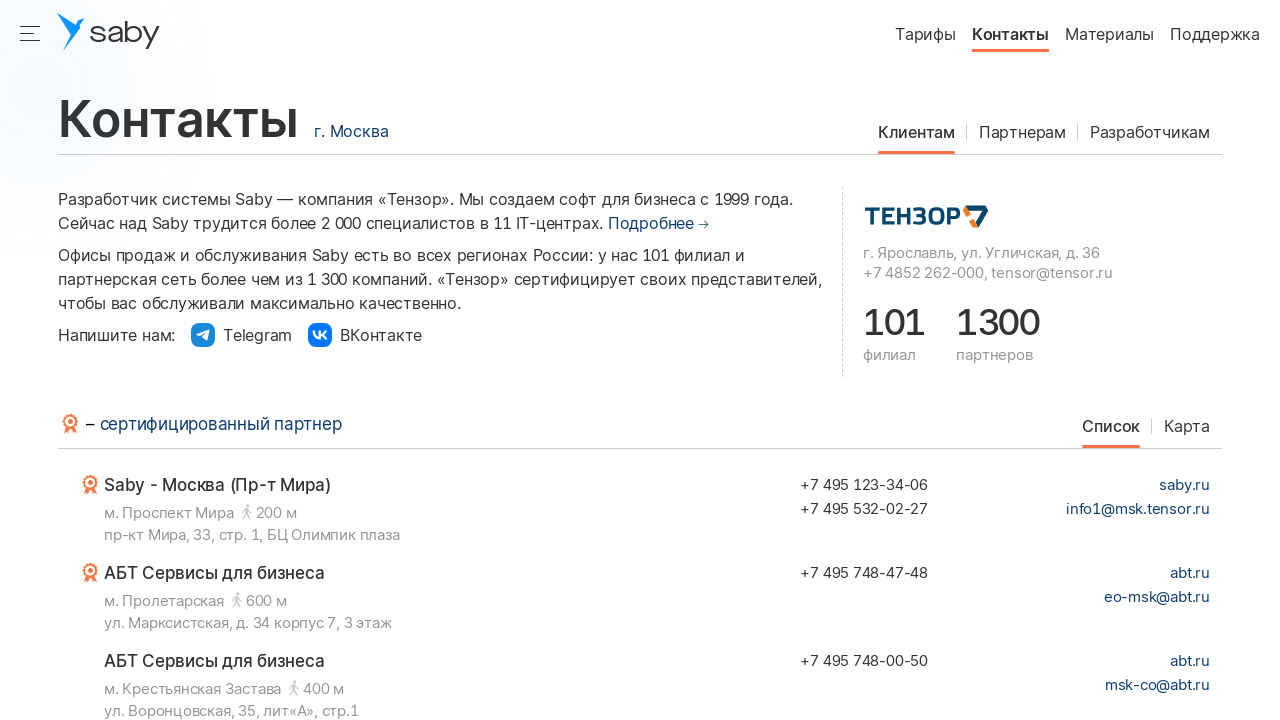

Tensor banner selector loaded on Contacts page
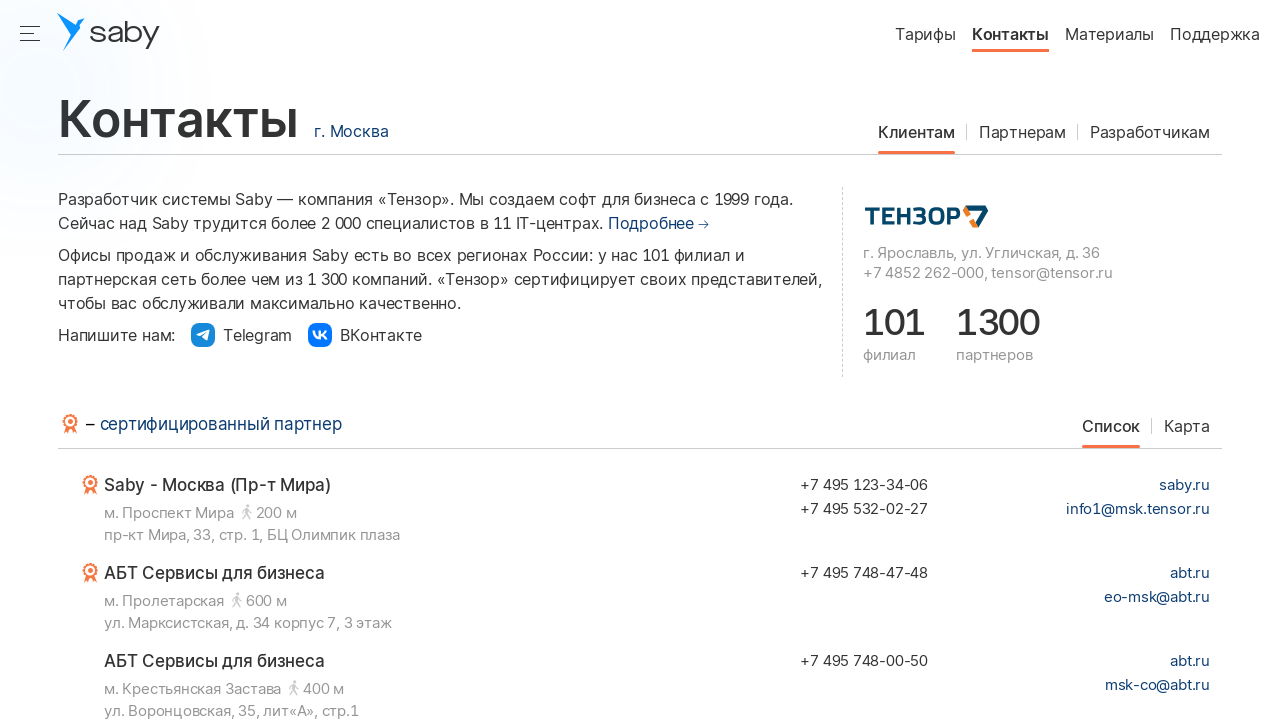

Clicked on Tensor banner at (926, 215) on .sbisru-Contacts__border-left a[href="https://tensor.ru/"]
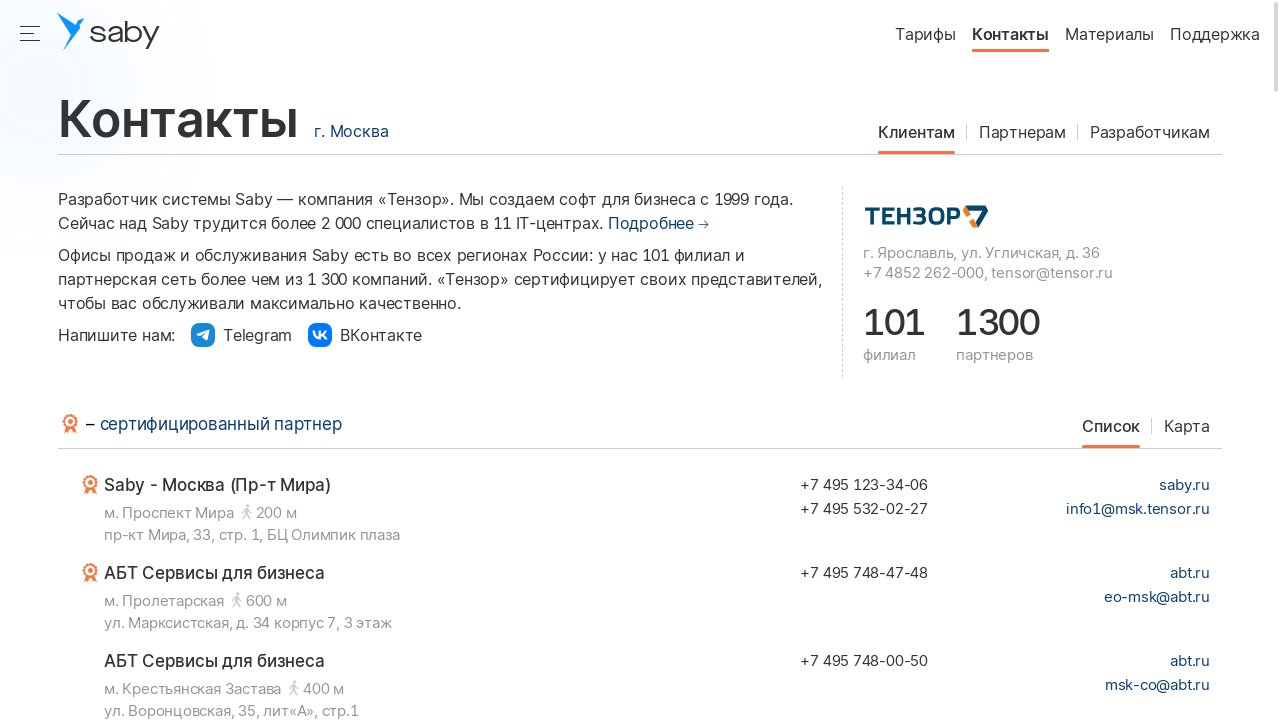

Switched to new Tensor website tab and waited for page load
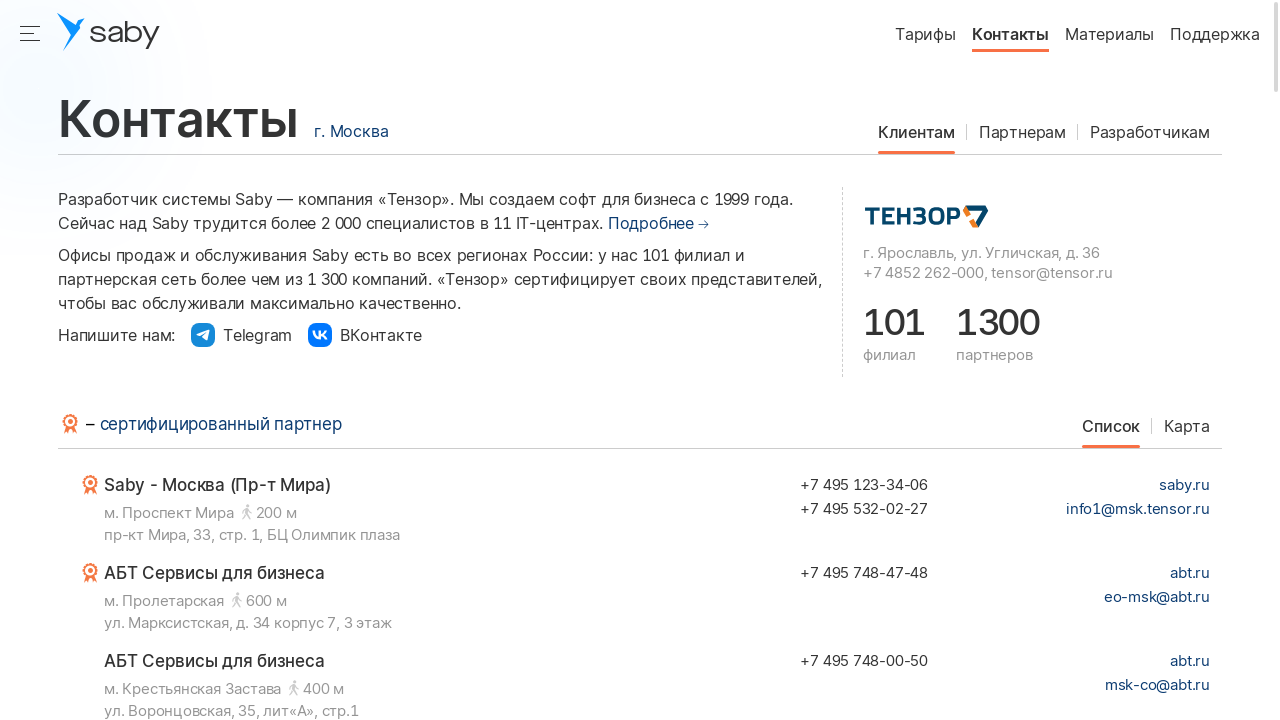

Verified 'Сила в людях' block exists on Tensor website
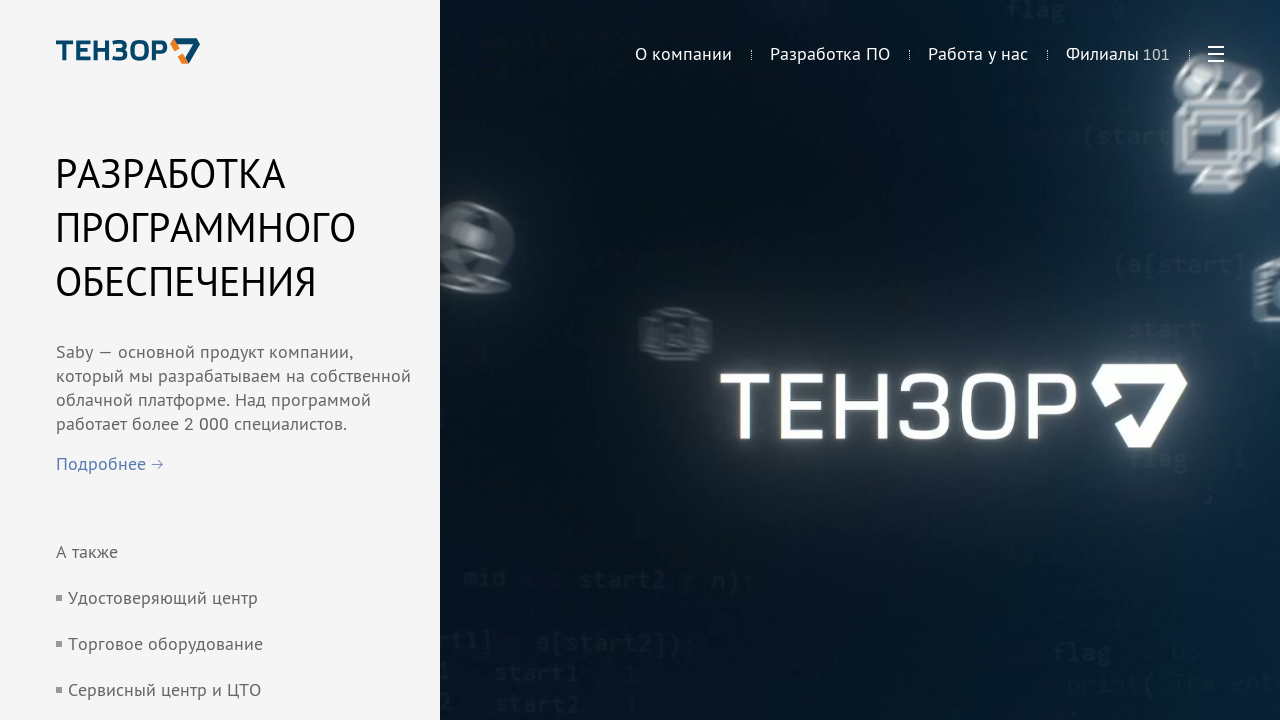

Scrolled to 'Сила в людях' block
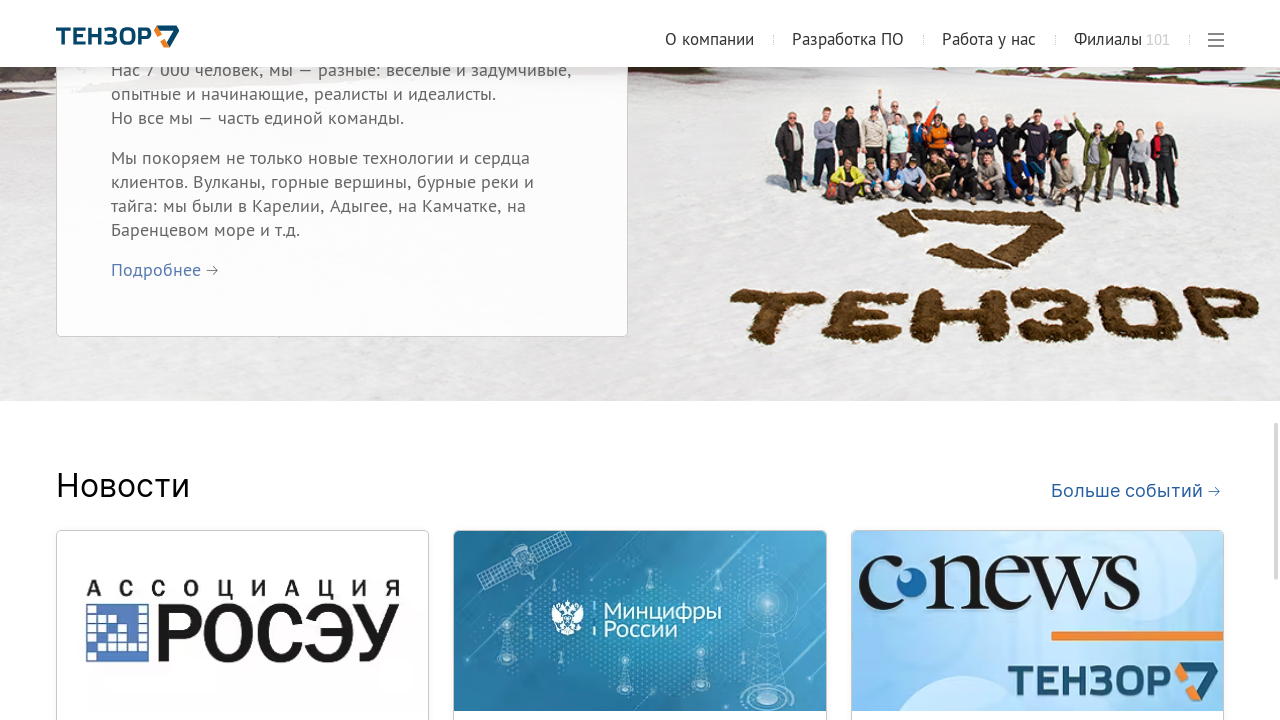

Clicked on 'Подробнее' link to navigate to about page at (156, 270) on .tensor_ru-Index__card-text a[href="/about"]
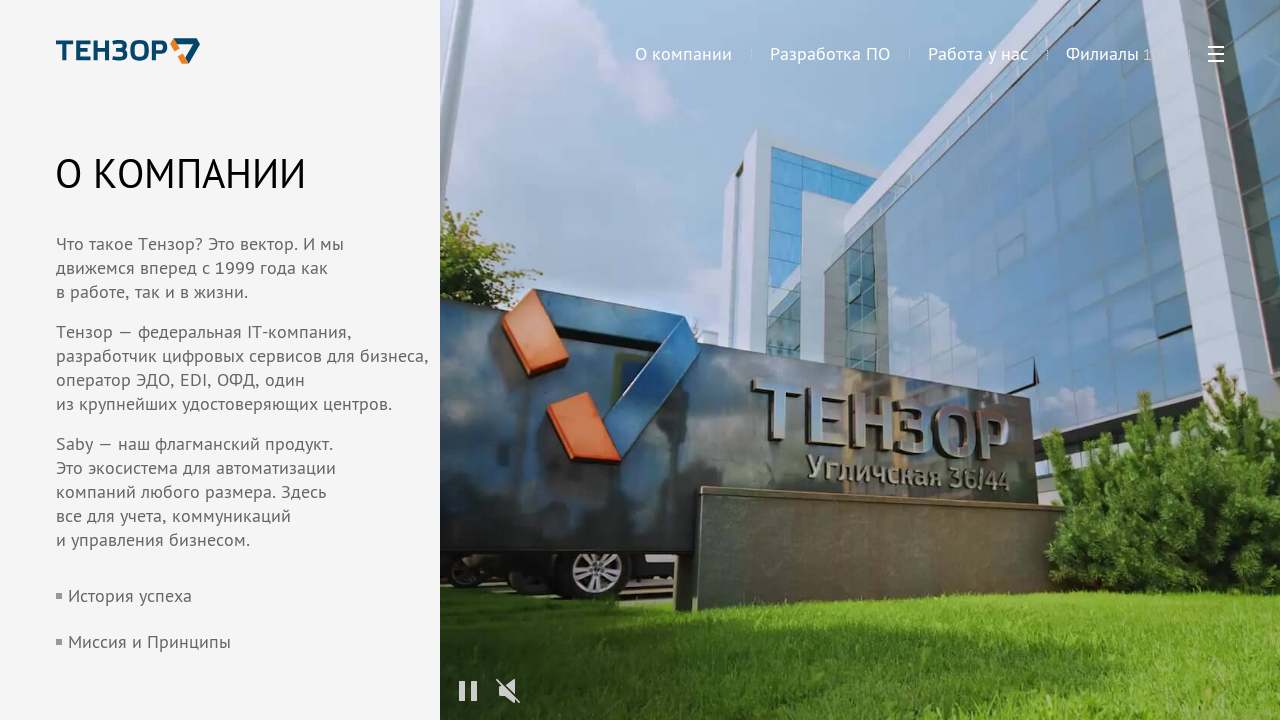

Successfully navigated to Tensor about page
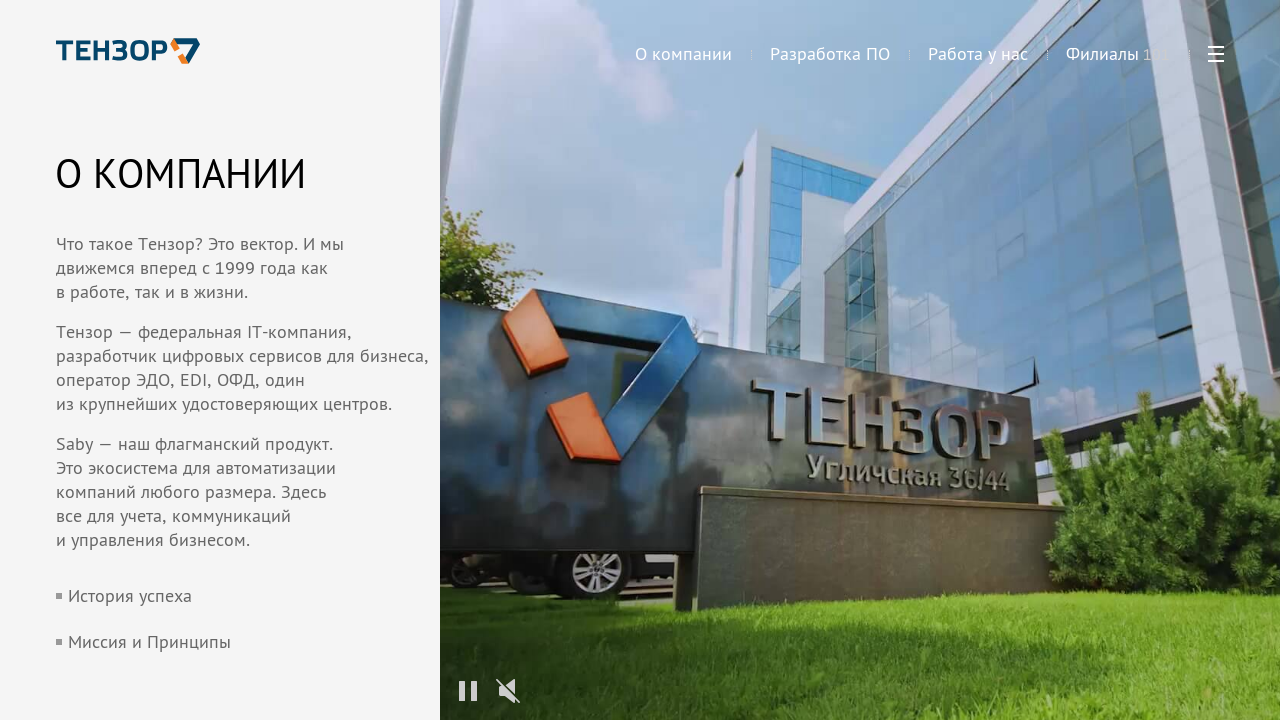

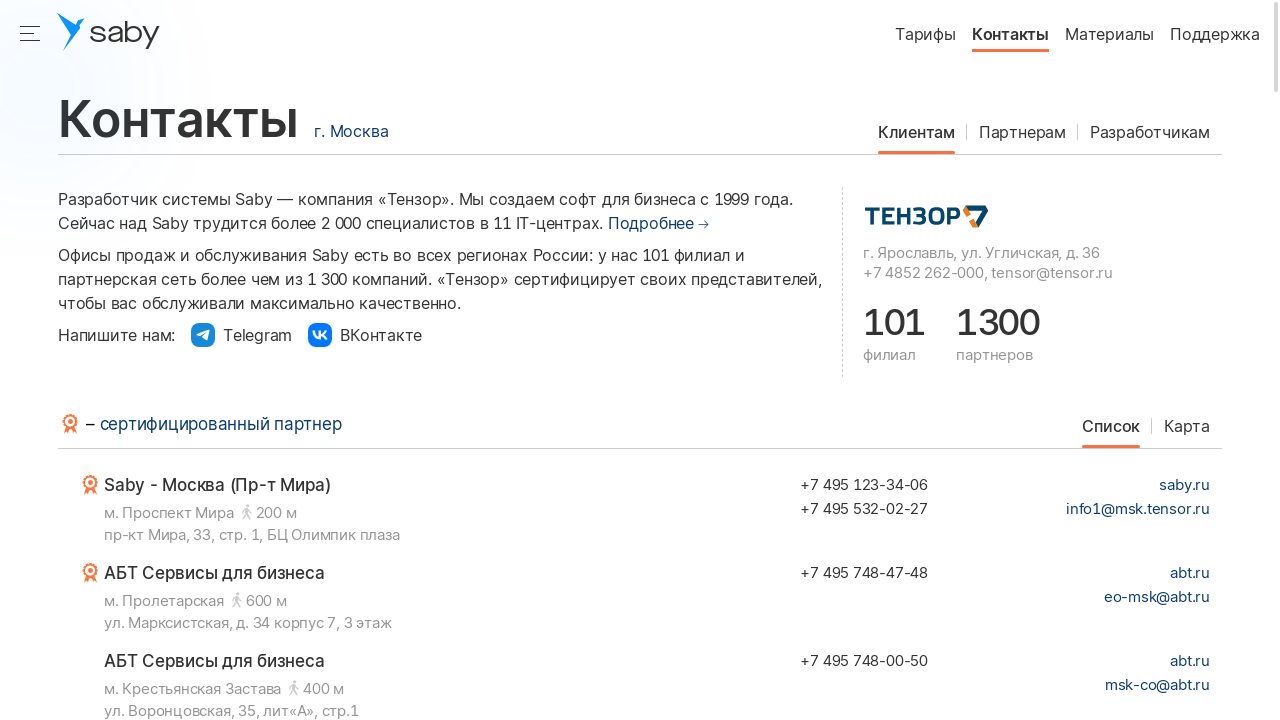